Tests various form elements including checkboxes, static and dynamic dropdowns, autocomplete, visibility toggles, and radio buttons

Starting URL: https://rahulshettyacademy.com/AutomationPractice/

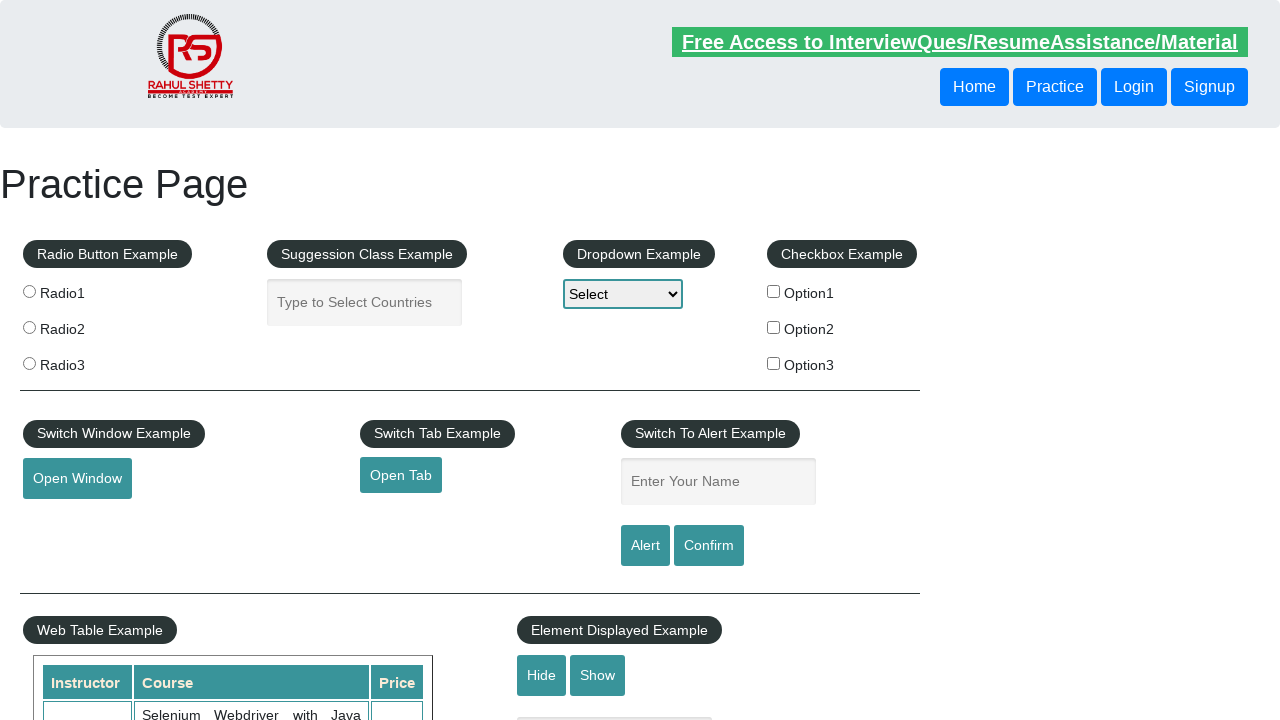

Checked checkbox option 1 at (774, 291) on #checkBoxOption1
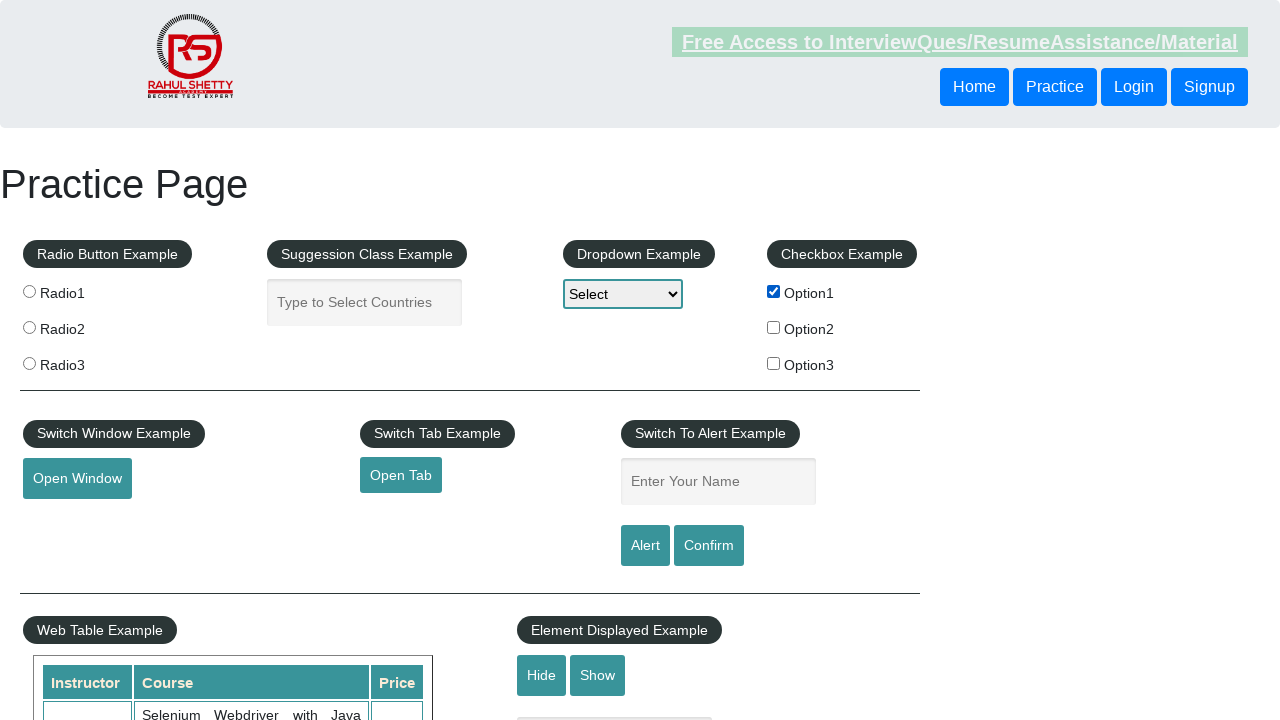

Unchecked checkbox option 1 at (774, 291) on #checkBoxOption1
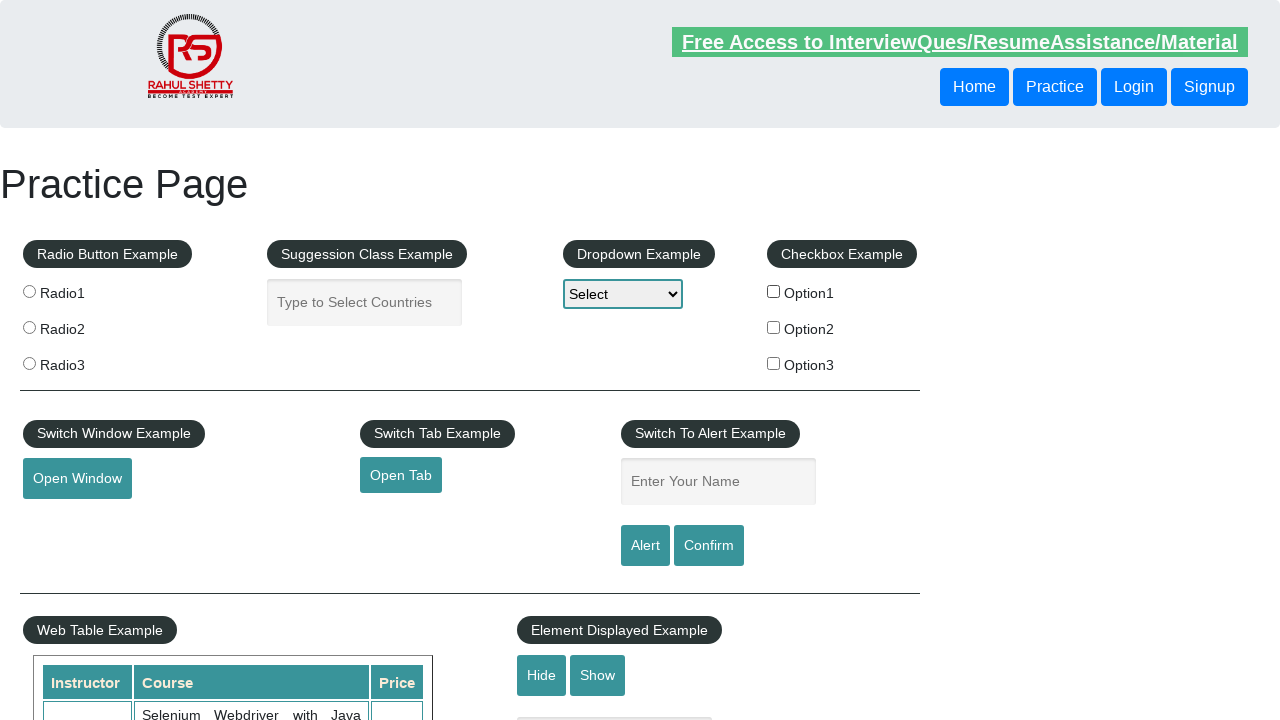

Checked checkbox option 2 at (774, 327) on input[type='checkbox'][value='option2']
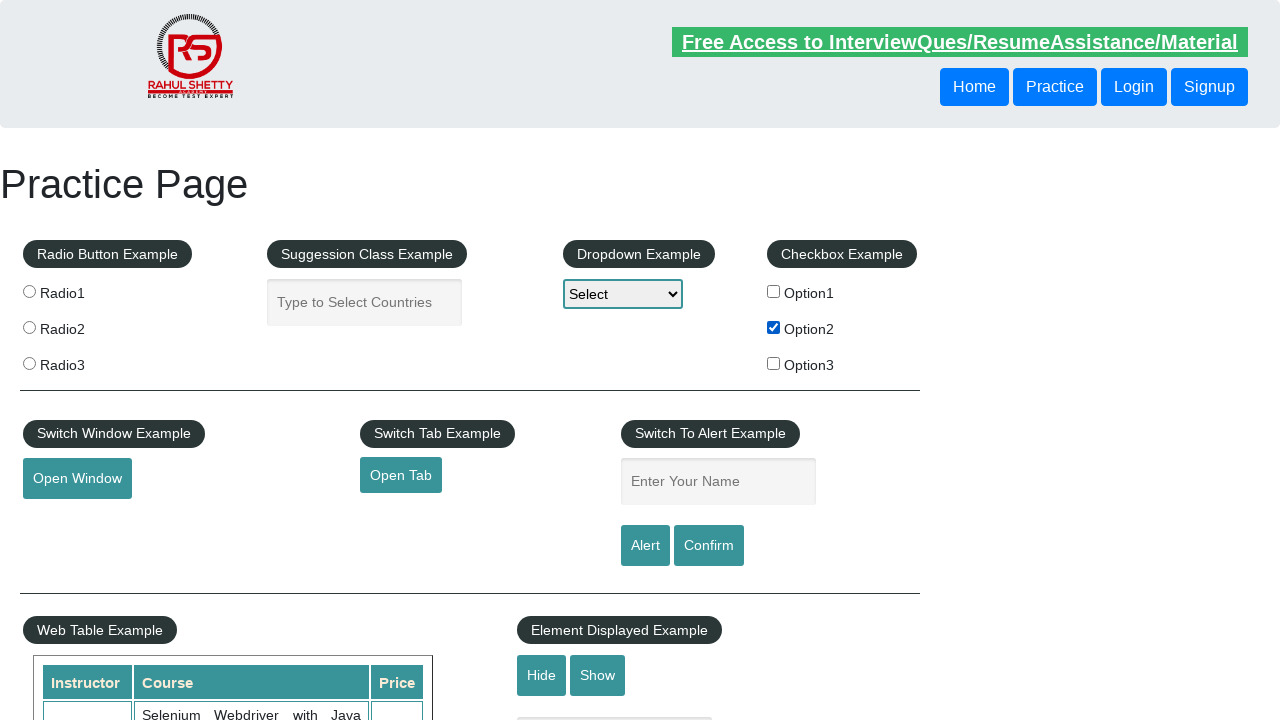

Checked checkbox option 3 at (774, 363) on input[type='checkbox'][value='option3']
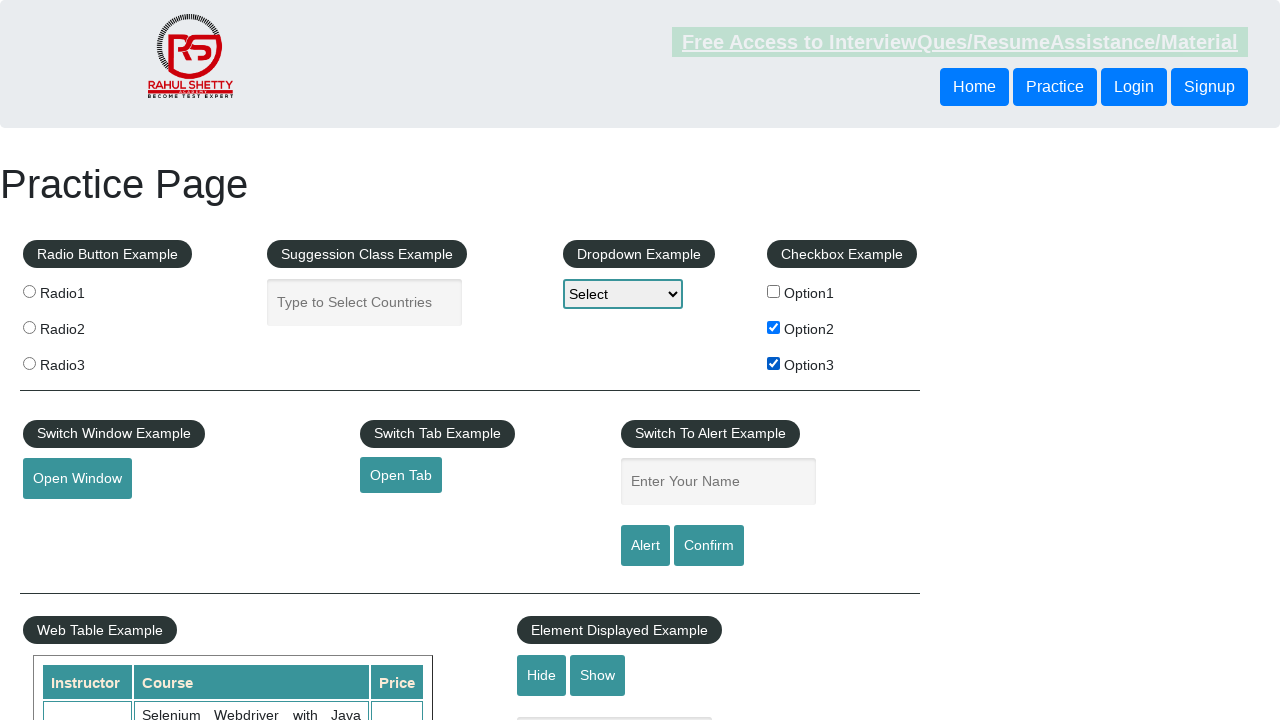

Selected option 2 from static dropdown on select
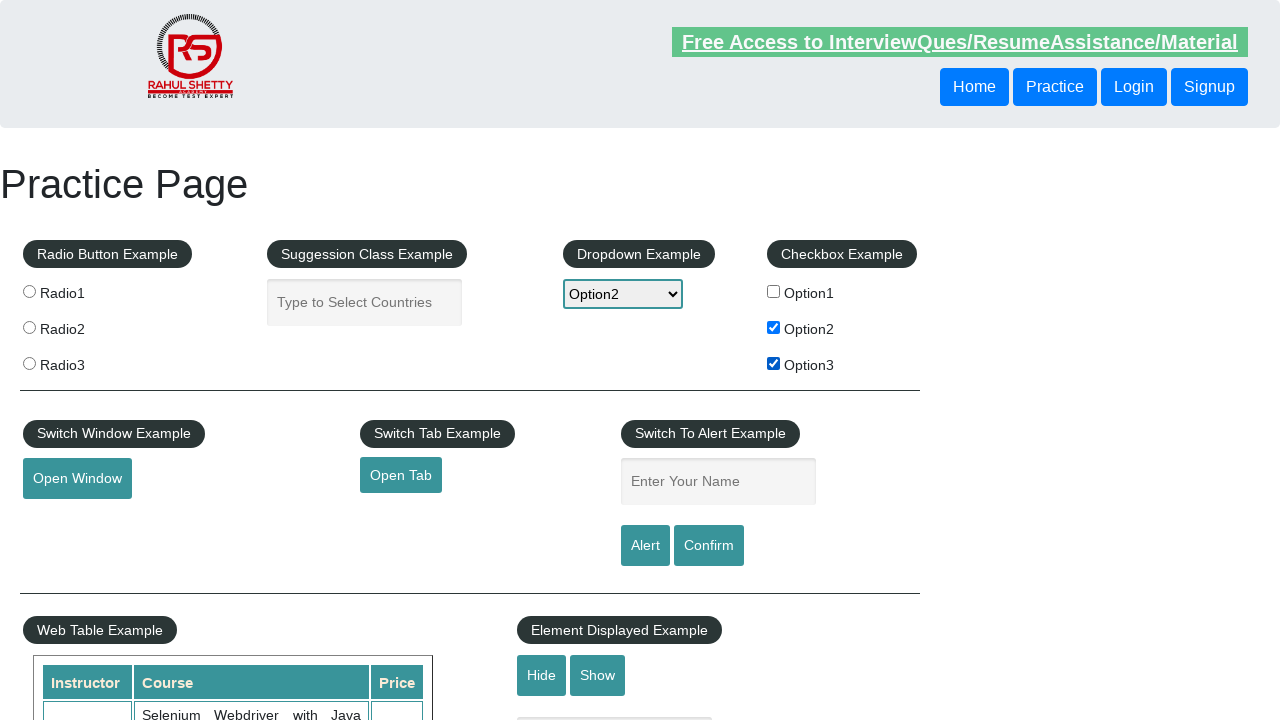

Typed 'cos' in autocomplete field on #autocomplete
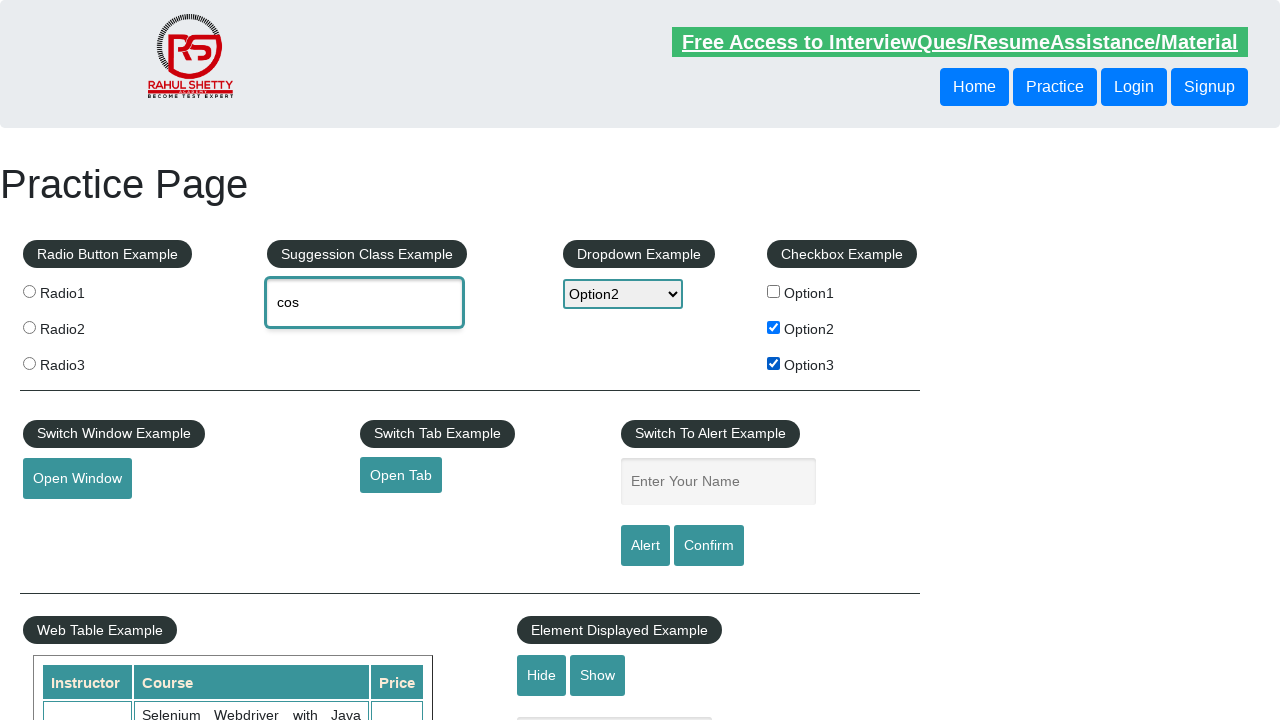

Autocomplete dropdown items loaded
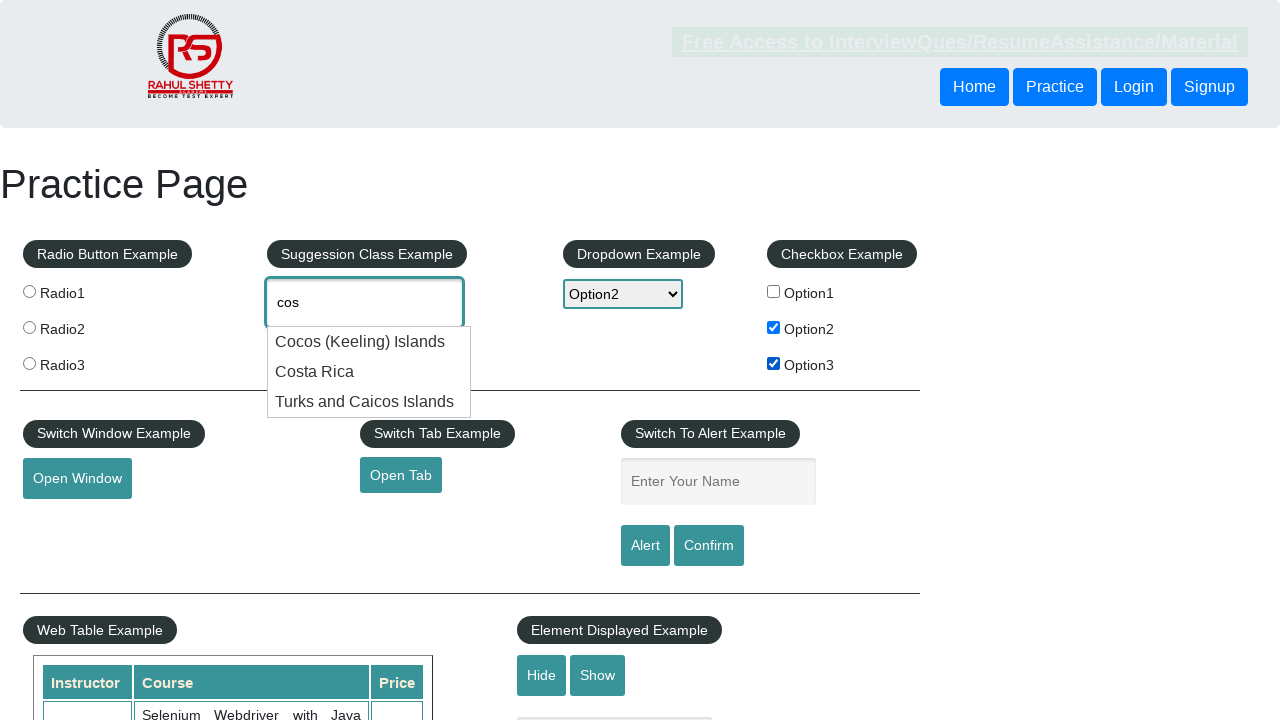

Selected 'Costa Rica' from autocomplete dropdown at (369, 372) on .ui-menu-item div >> nth=1
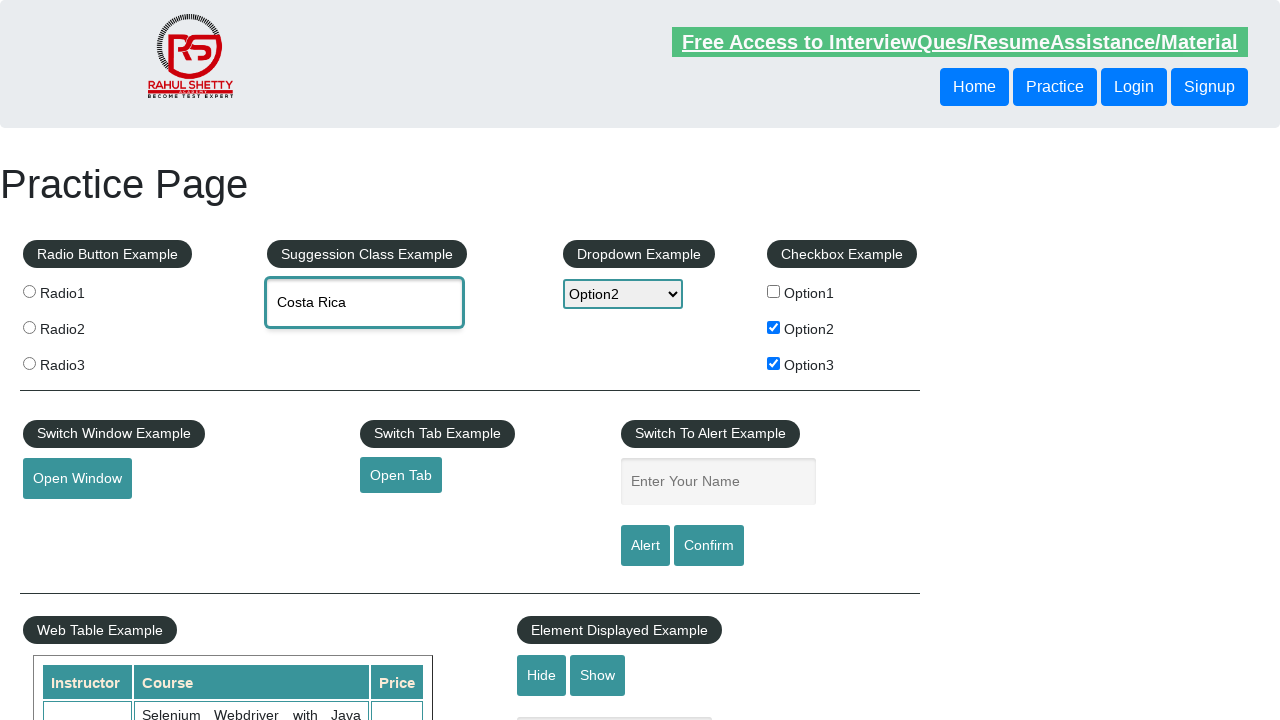

Clicked hide textbox button at (542, 675) on #hide-textbox
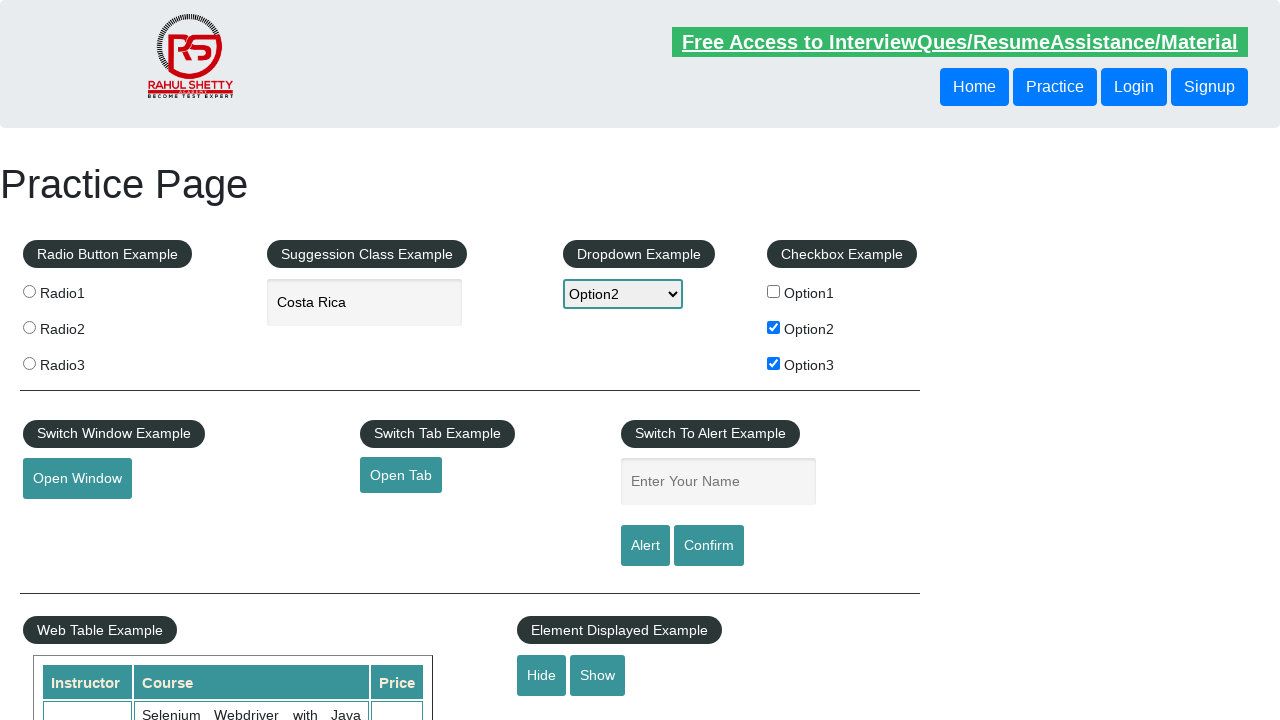

Clicked show textbox button at (598, 675) on #show-textbox
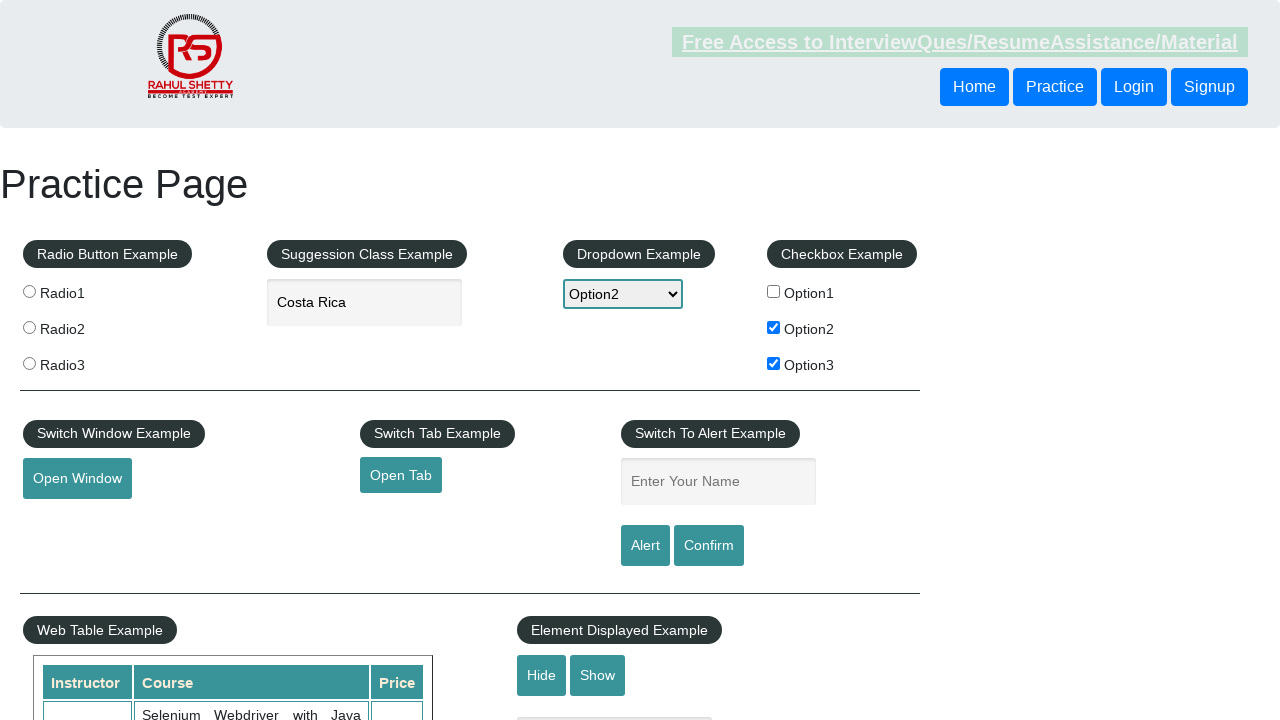

Checked radio button option 2 at (29, 327) on [value='radio2']
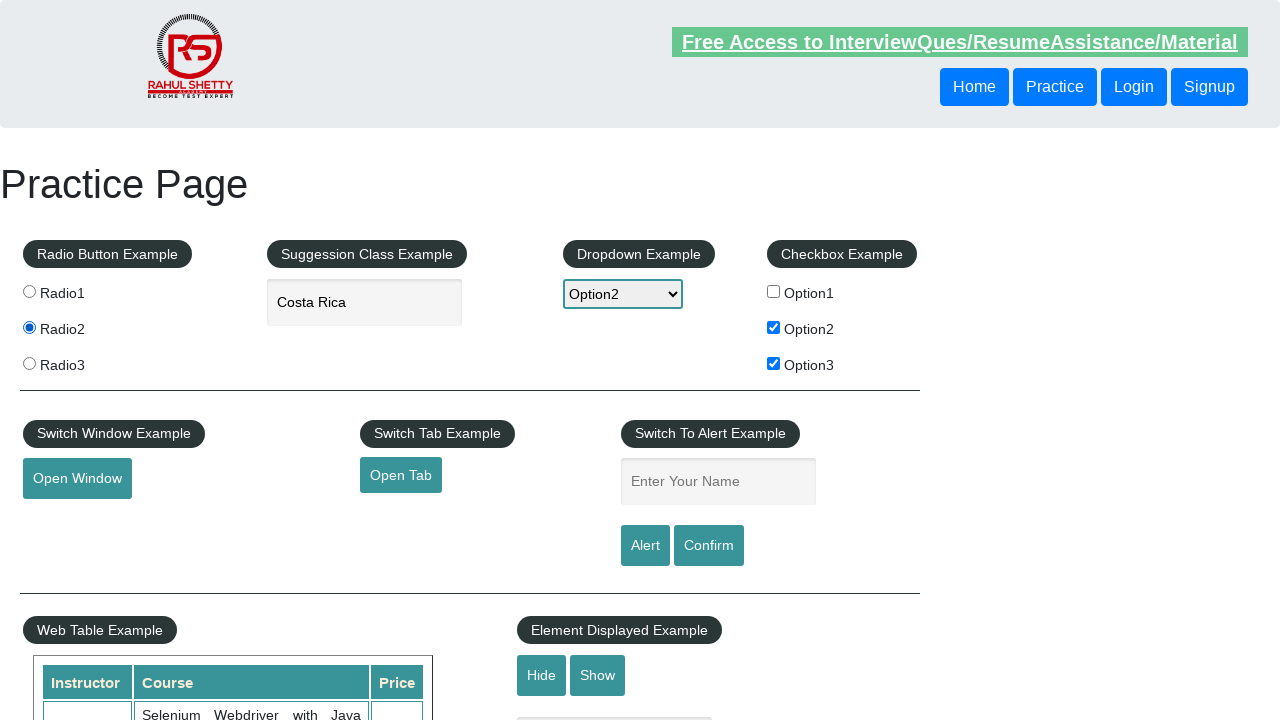

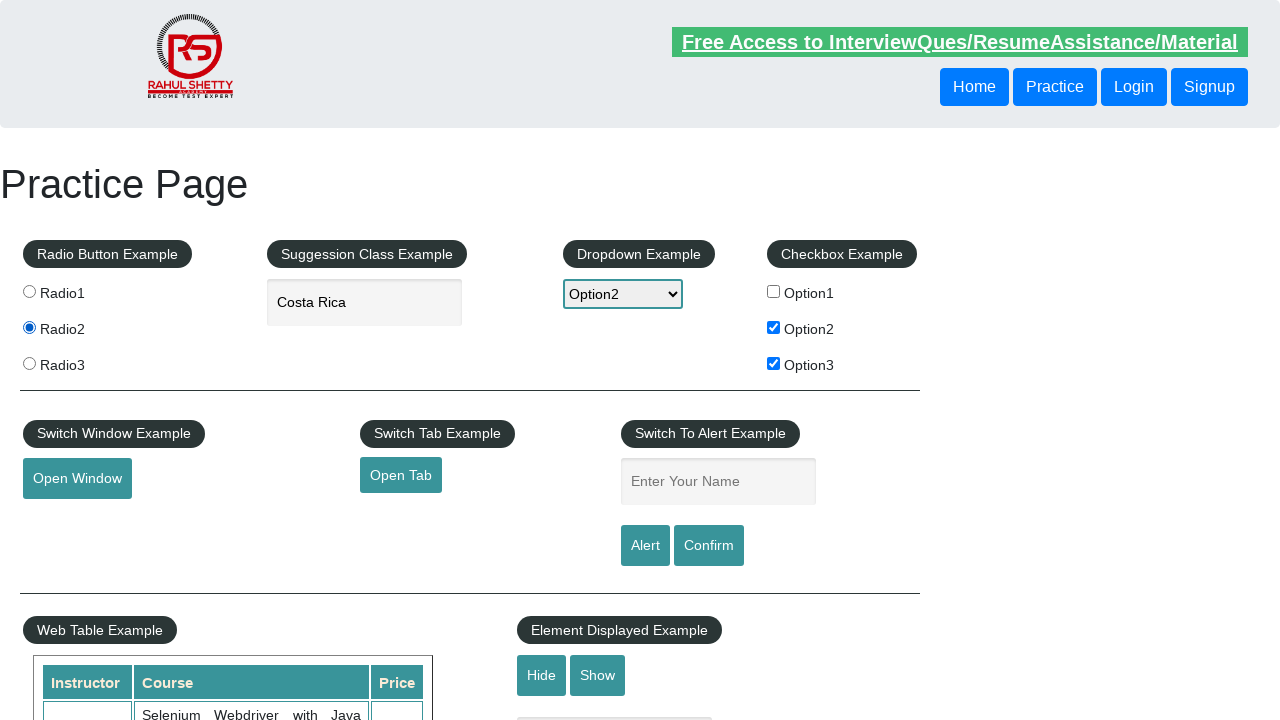